Adds multiple vegetables to cart, proceeds to checkout, and applies a promo code

Starting URL: https://rahulshettyacademy.com/seleniumPractise/

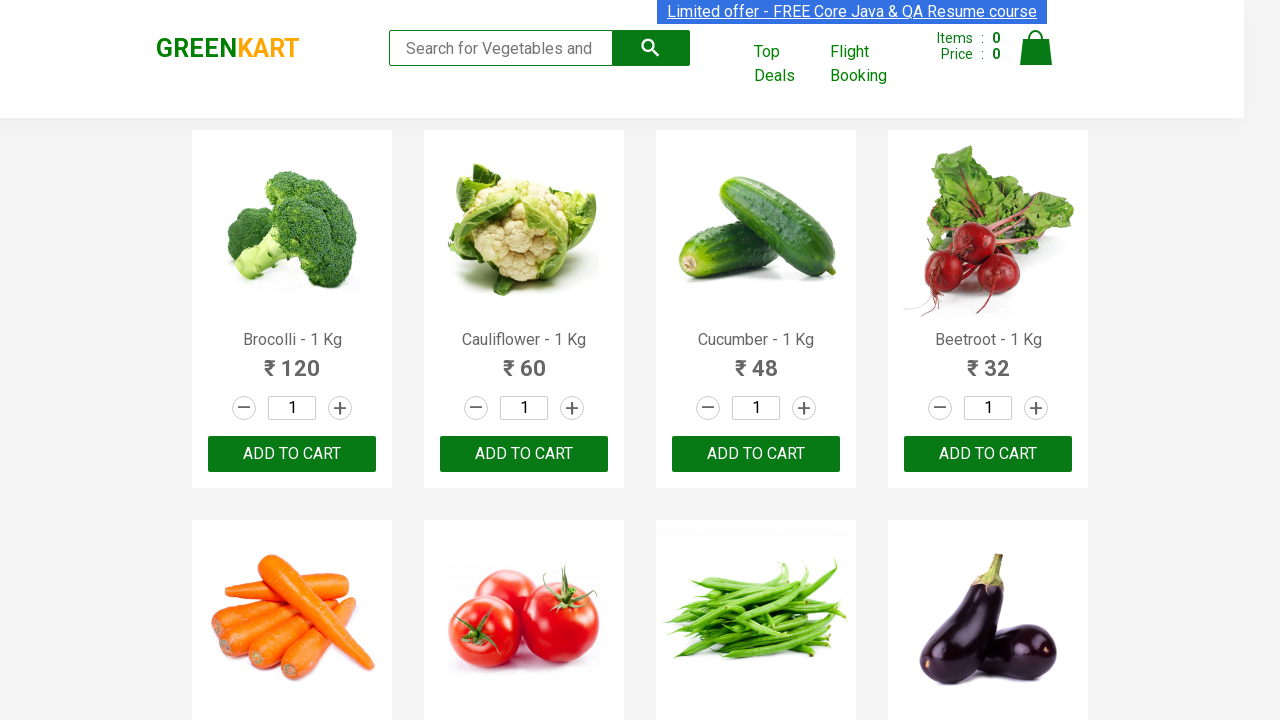

Located all product names on vegetables page
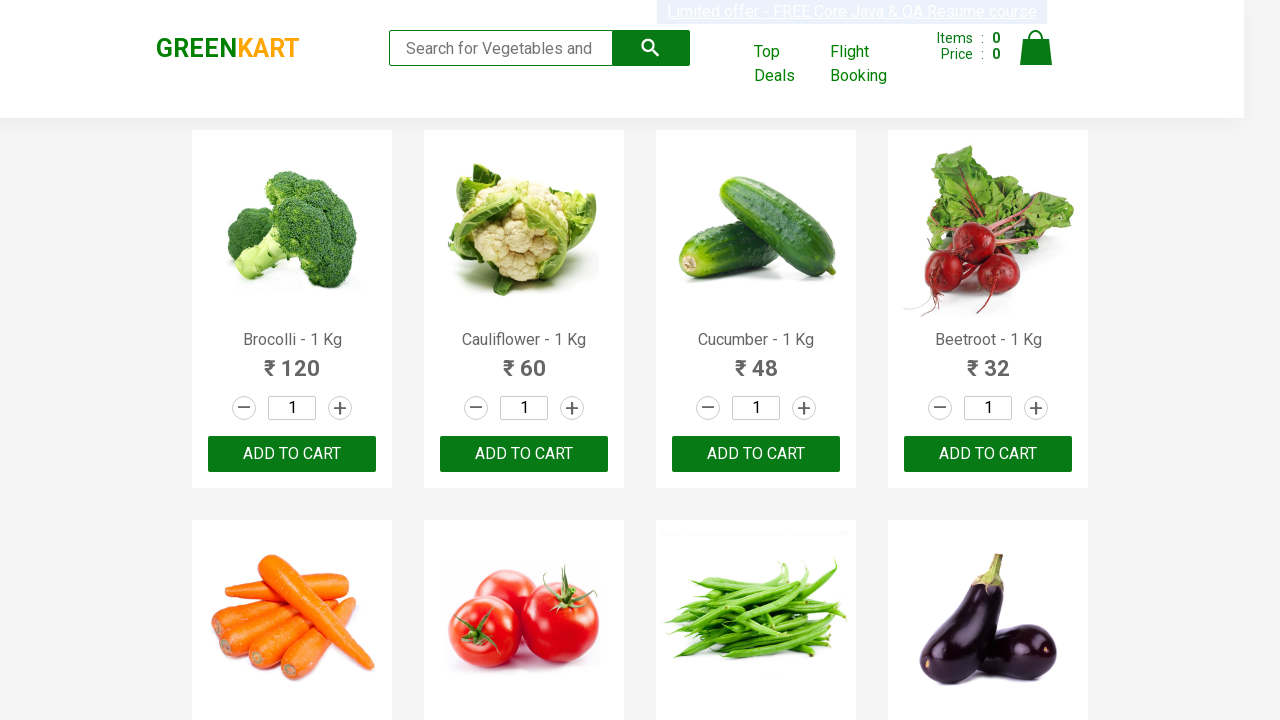

Added Brocolli to cart at (292, 454) on xpath=//div[@class='product-action']/button >> nth=0
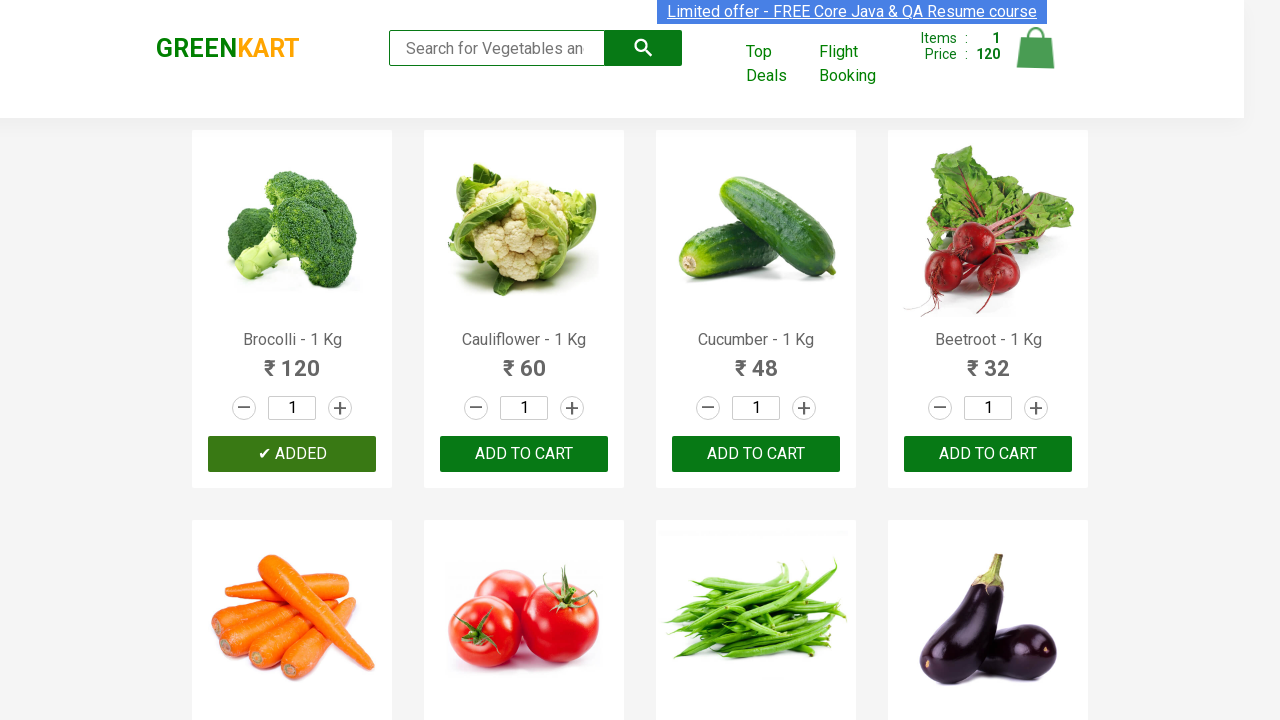

Added Cucumber to cart at (756, 454) on xpath=//div[@class='product-action']/button >> nth=2
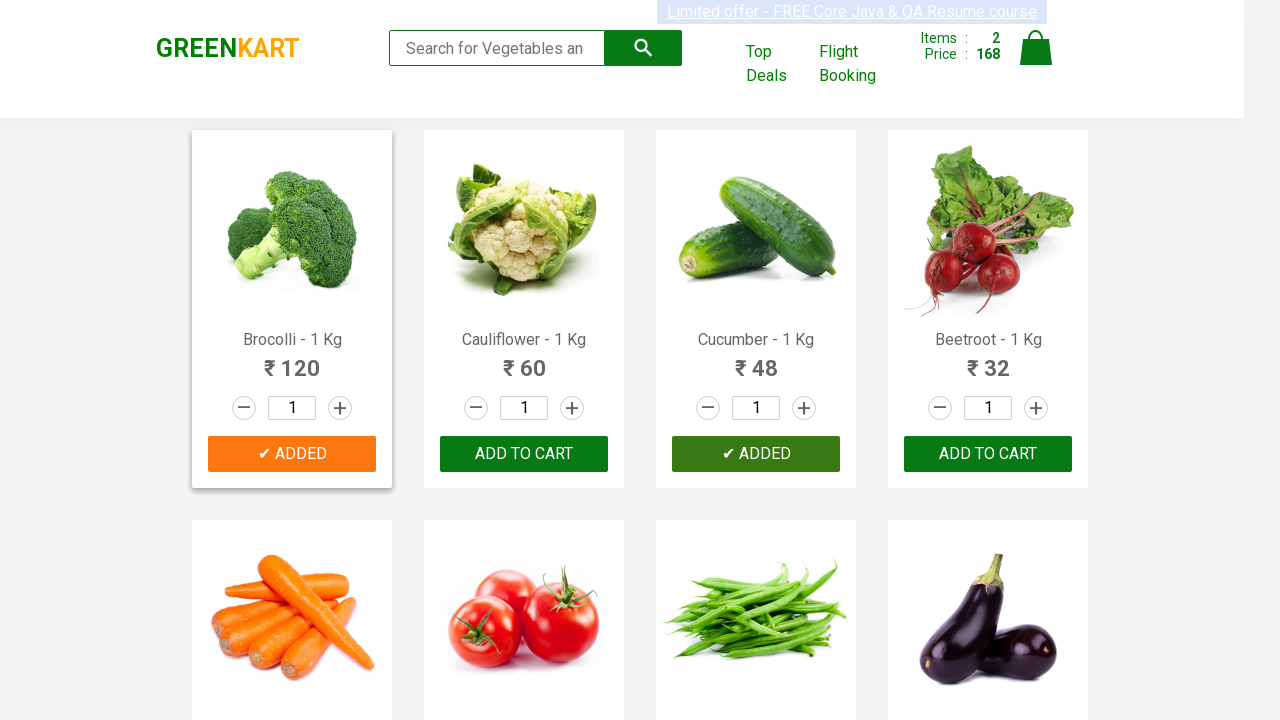

Added Beetroot to cart at (988, 454) on xpath=//div[@class='product-action']/button >> nth=3
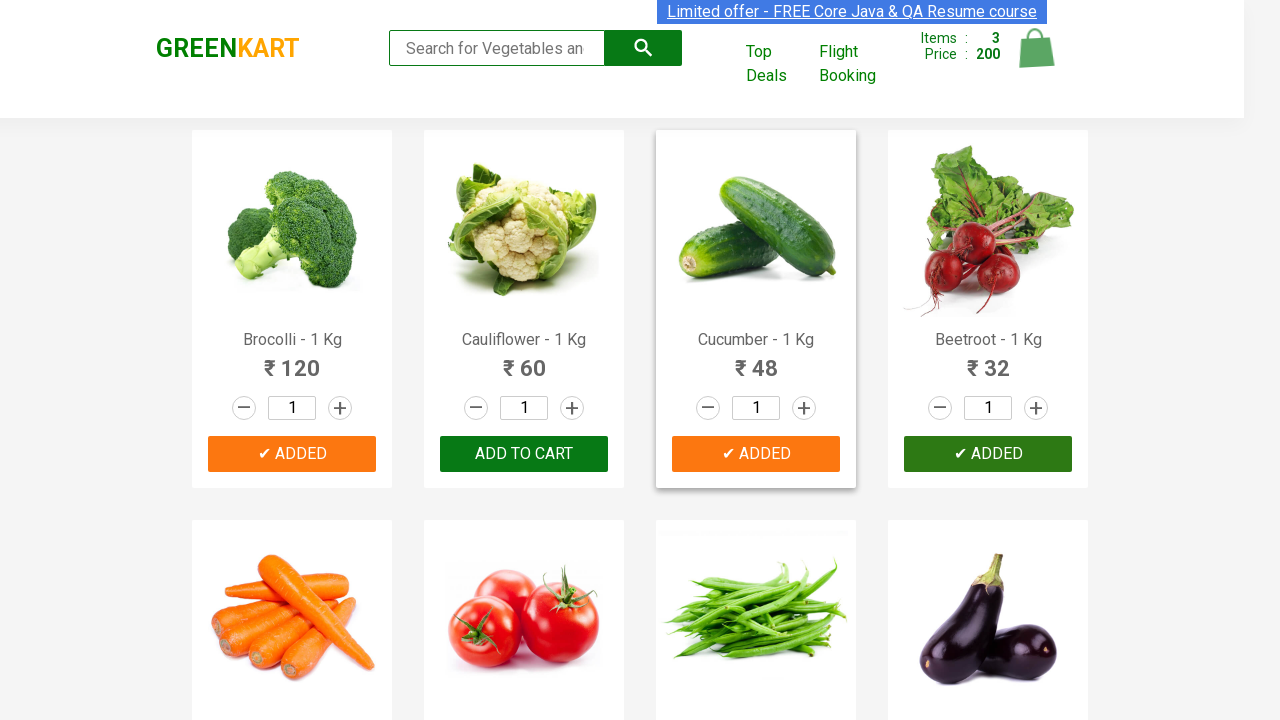

Added Tomato to cart at (524, 360) on xpath=//div[@class='product-action']/button >> nth=5
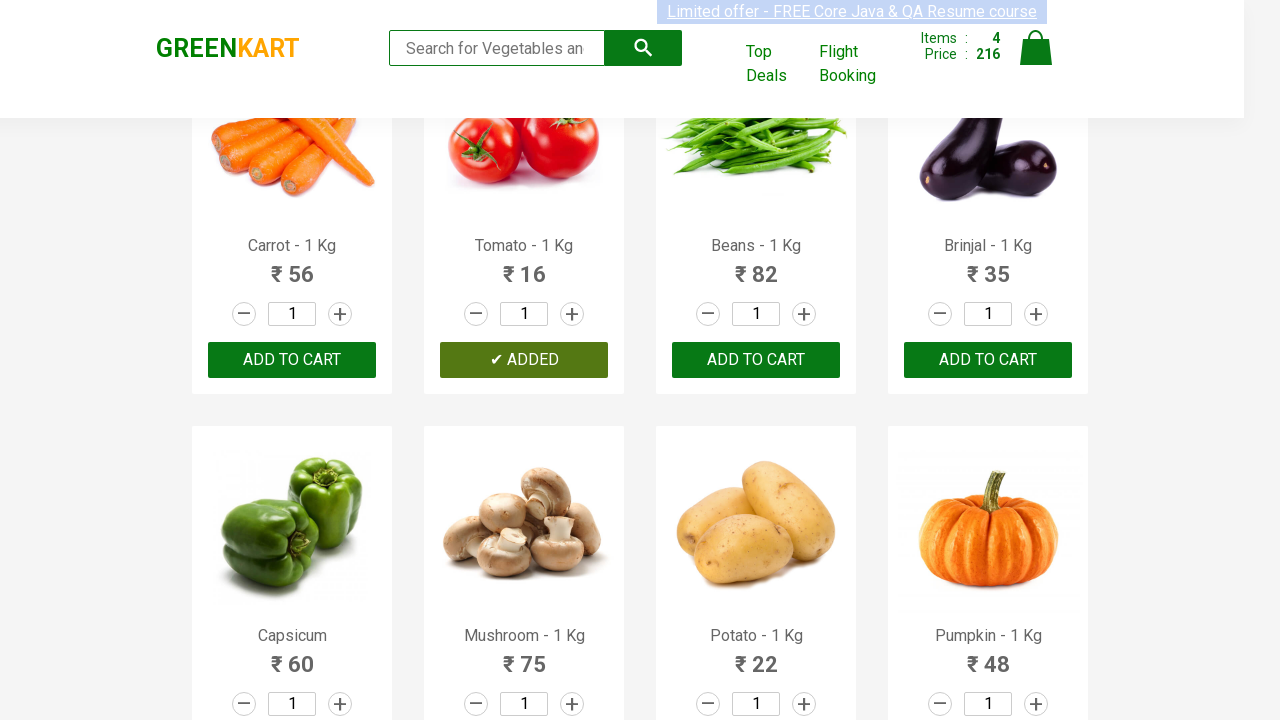

Added Capsicum to cart at (292, 360) on xpath=//div[@class='product-action']/button >> nth=8
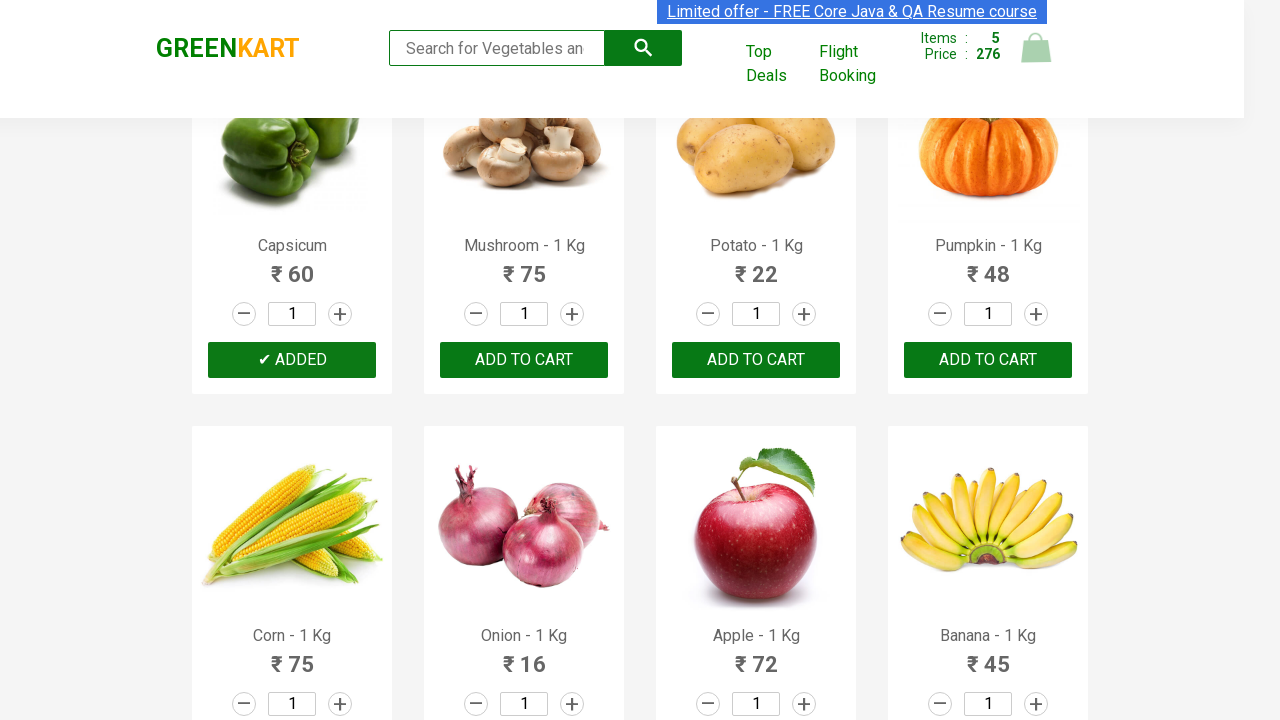

Clicked cart icon to view shopping cart at (1036, 48) on img[alt='Cart']
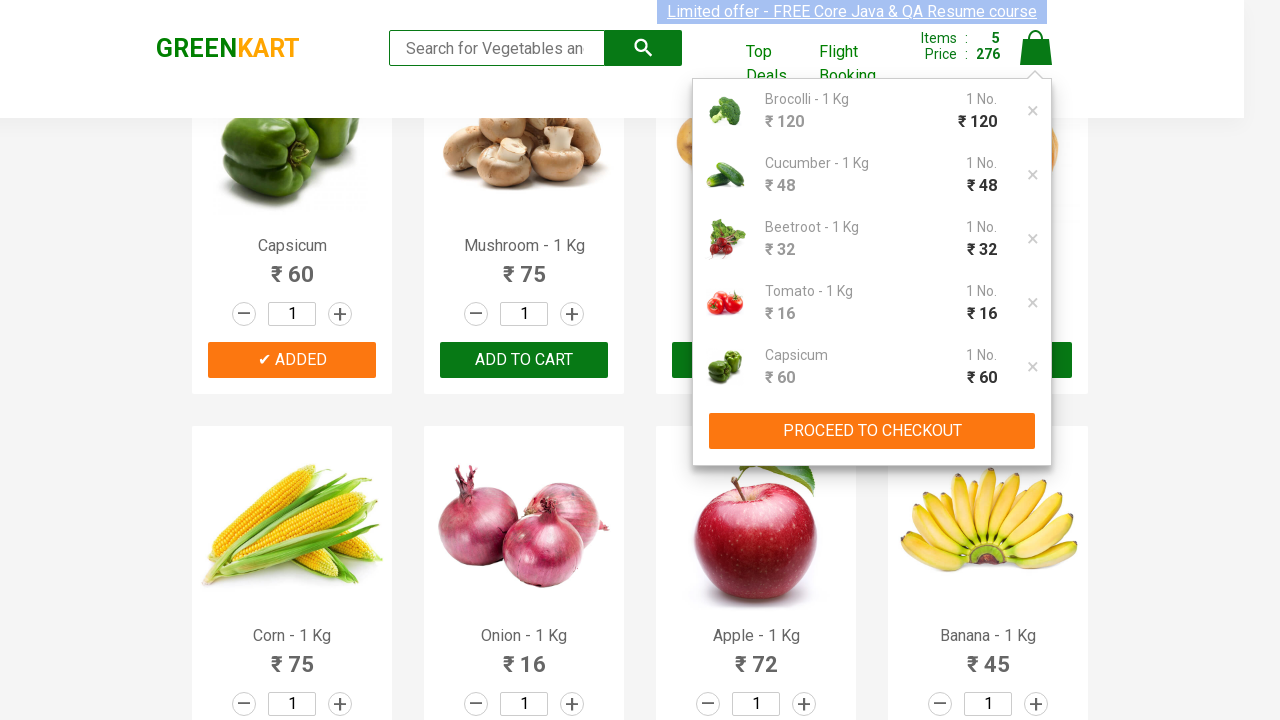

Clicked proceed to checkout button at (872, 431) on xpath=//button[text()='PROCEED TO CHECKOUT']
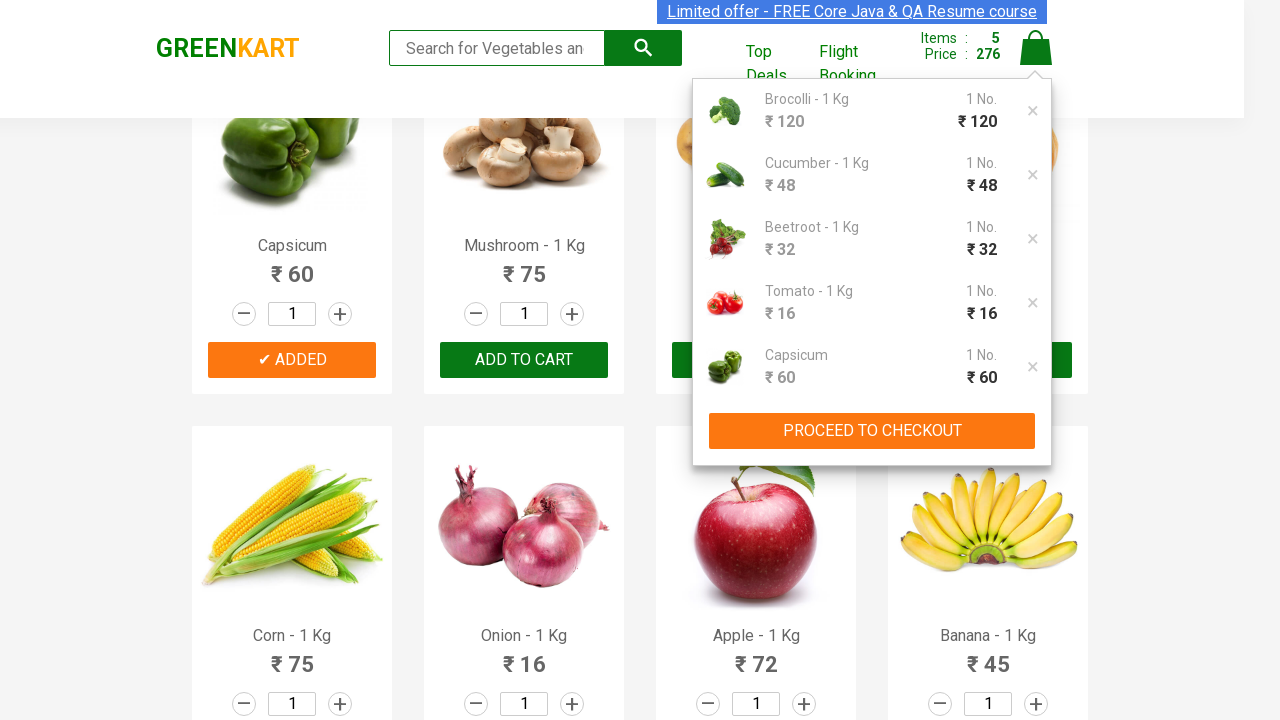

Entered promo code 'rahulshettyacademy' on input.promoCode
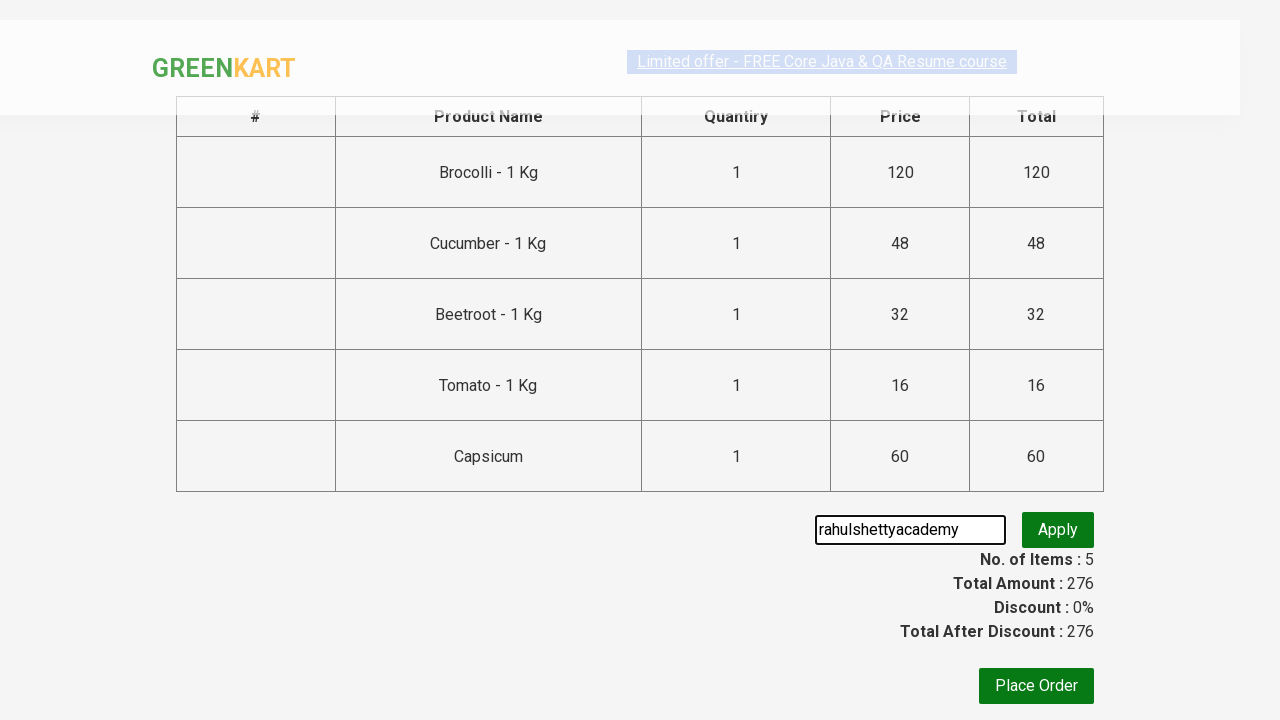

Clicked apply promo code button at (1058, 530) on button.promoBtn
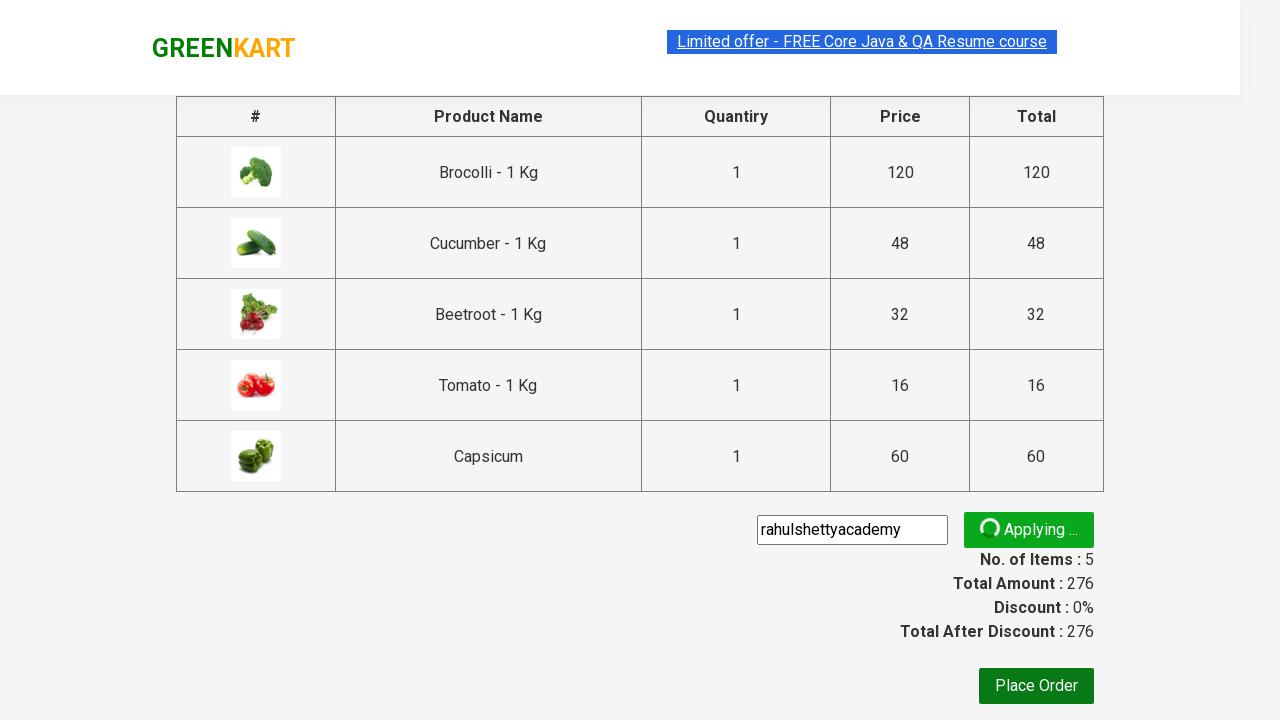

Promo code confirmation message appeared
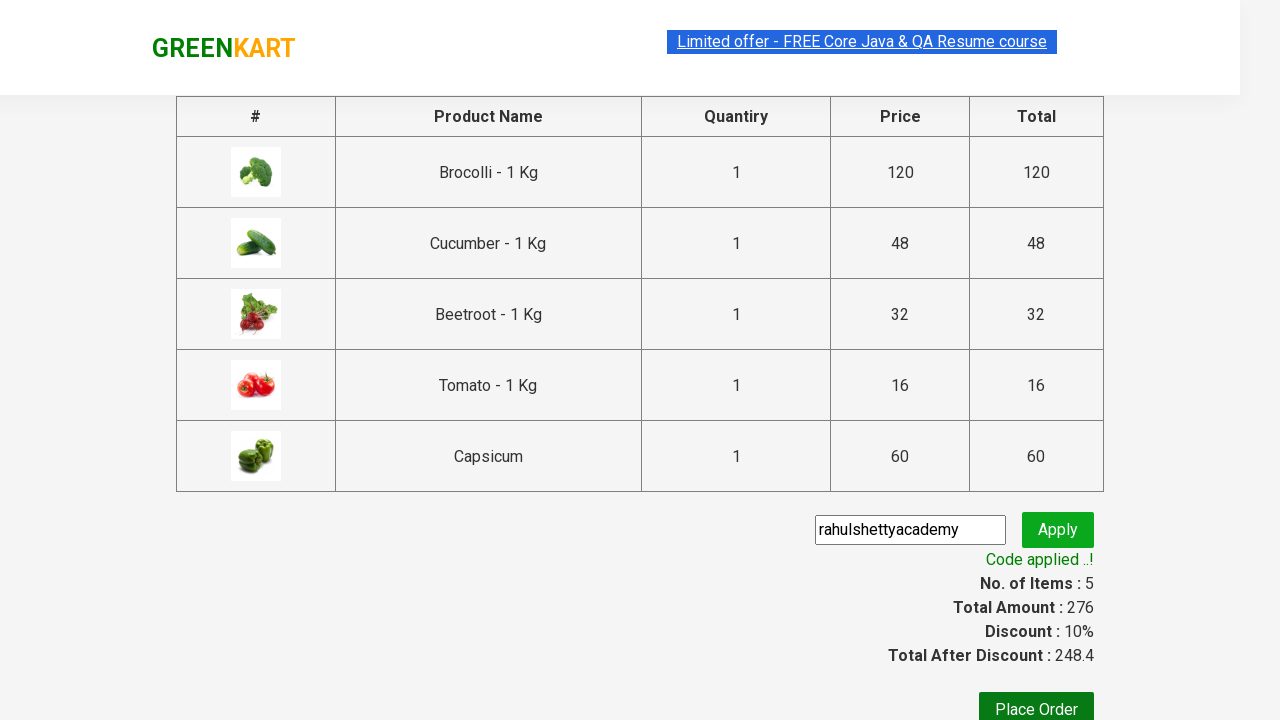

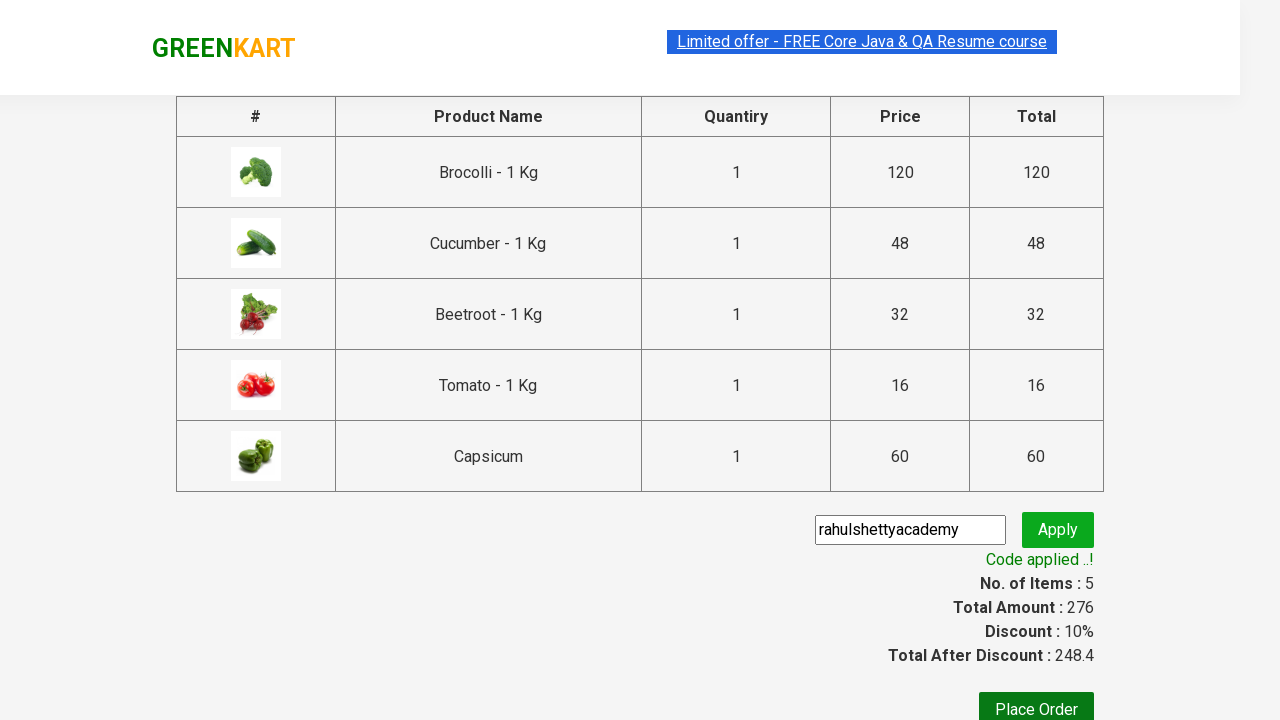